Tests window handling functionality by opening a new window, switching between parent and child windows, and verifying content in both windows

Starting URL: https://the-internet.herokuapp.com/

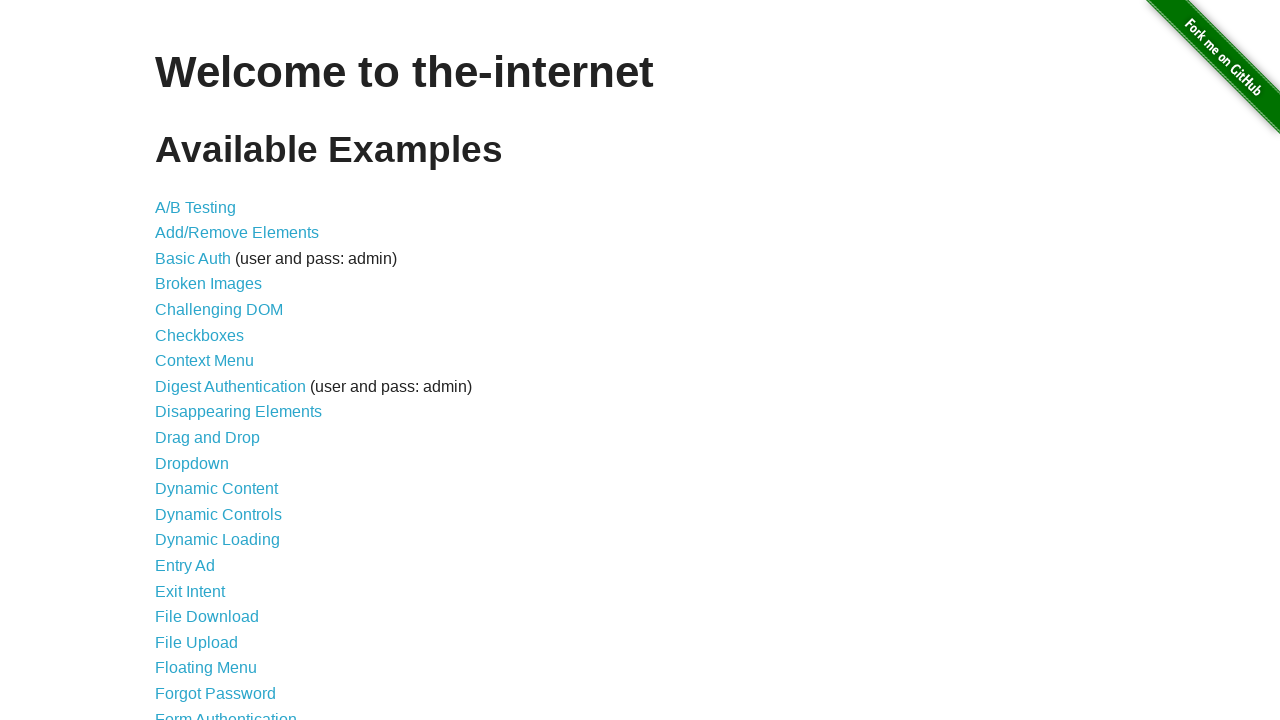

Clicked on Multiple Windows link at (218, 369) on text=Multiple Windows
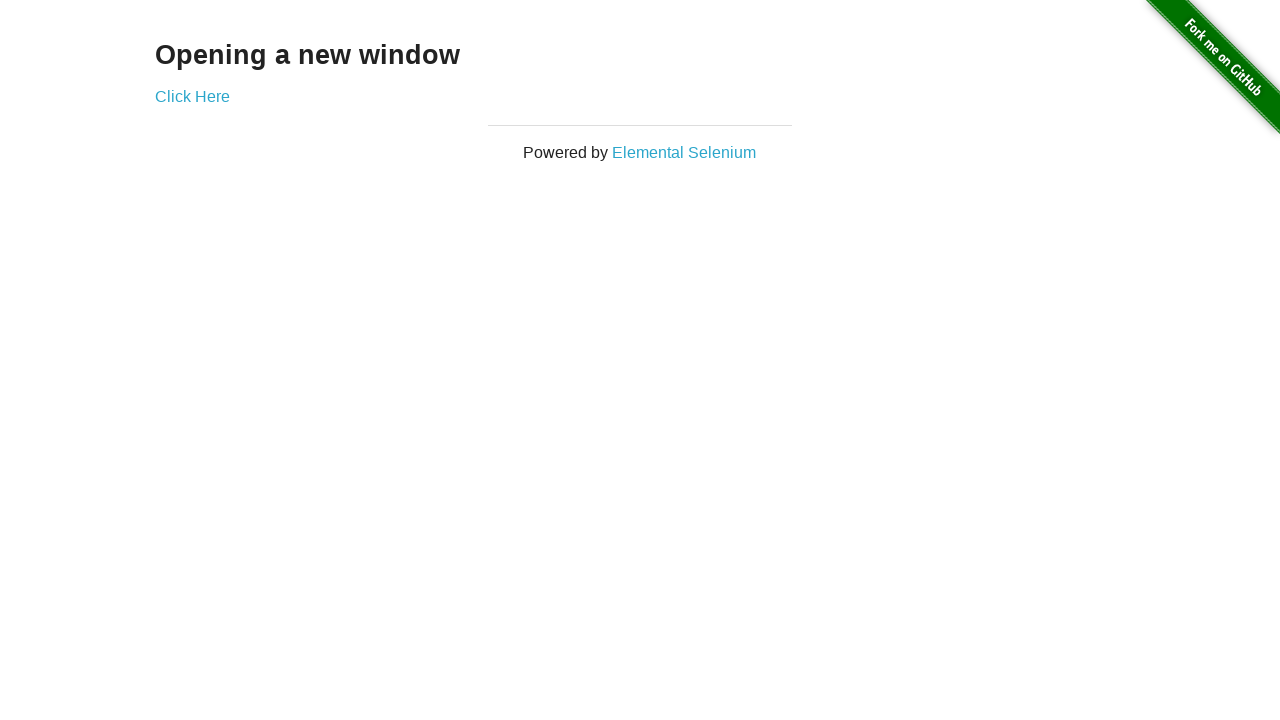

Clicked 'Click Here' to open new window at (192, 96) on text=Click Here
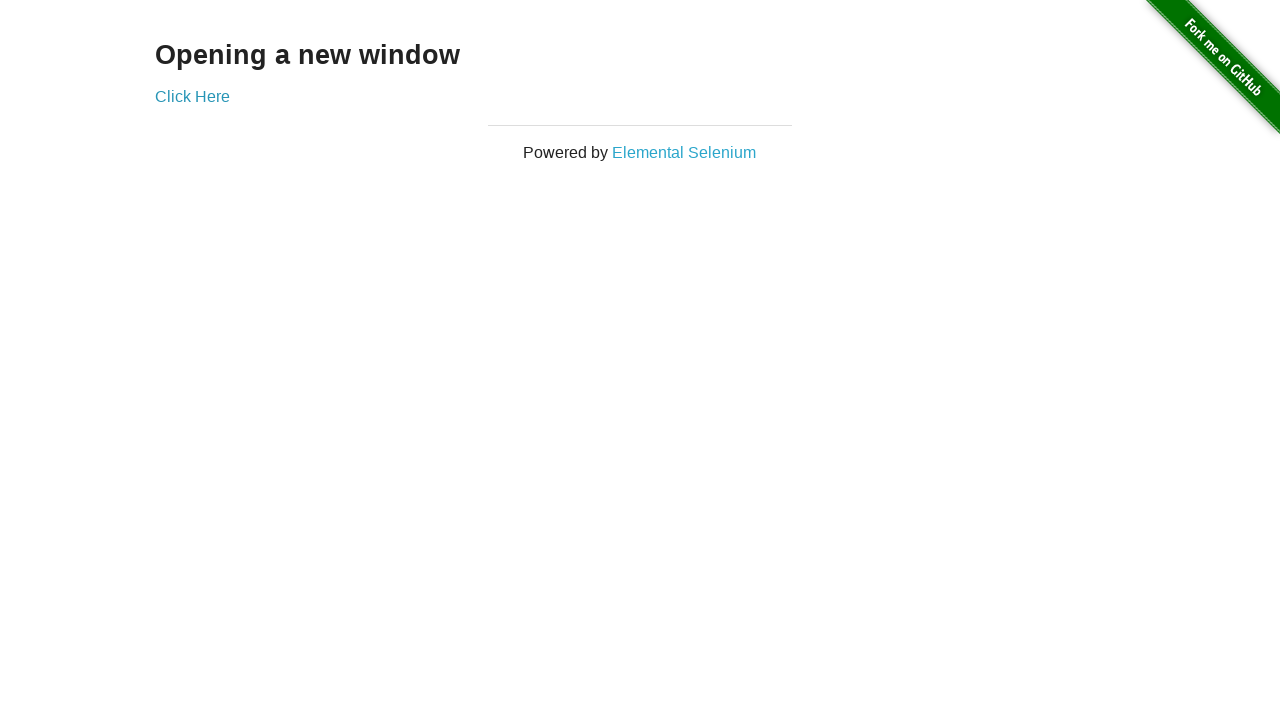

Waited for new window to open
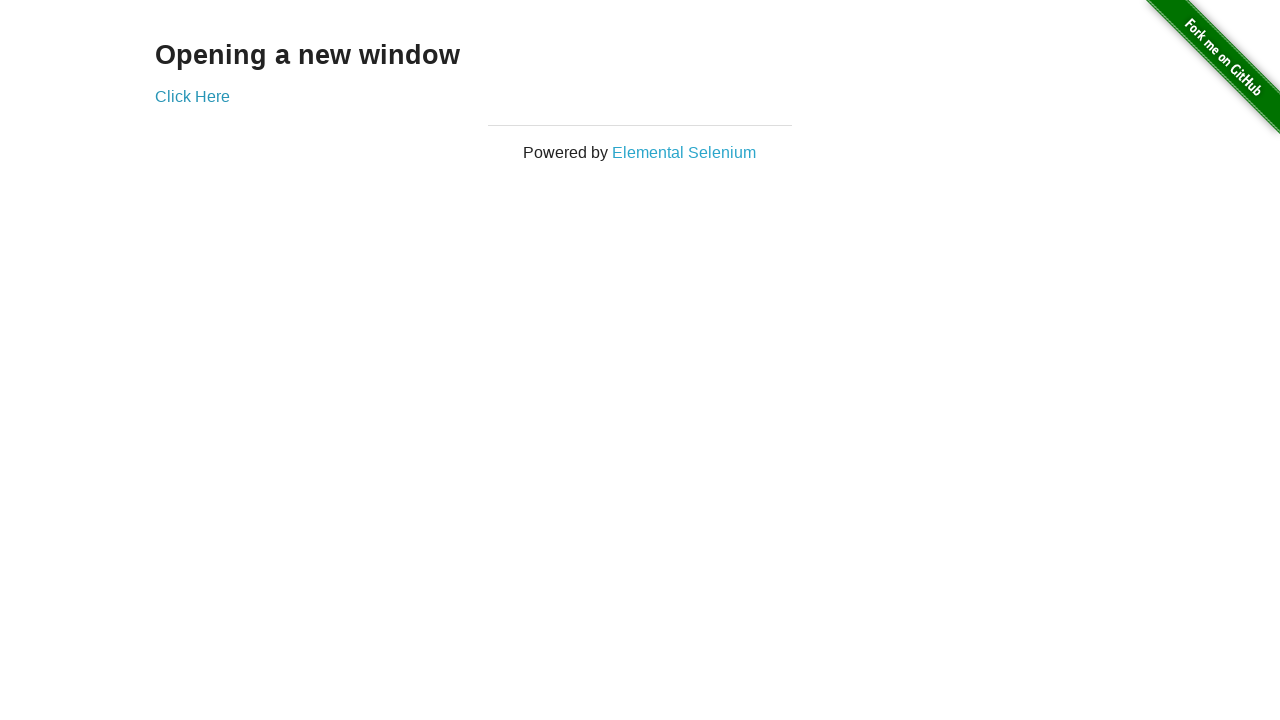

Retrieved all open pages/windows from context
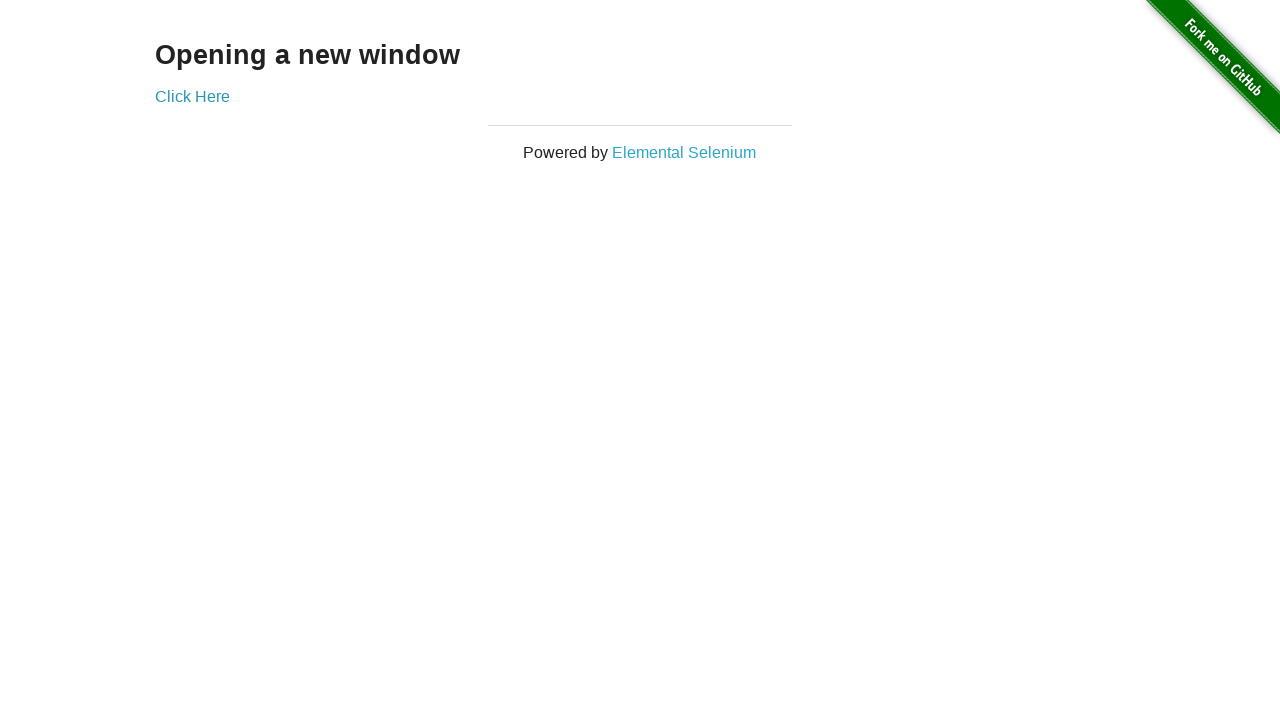

Switched to new window (last opened)
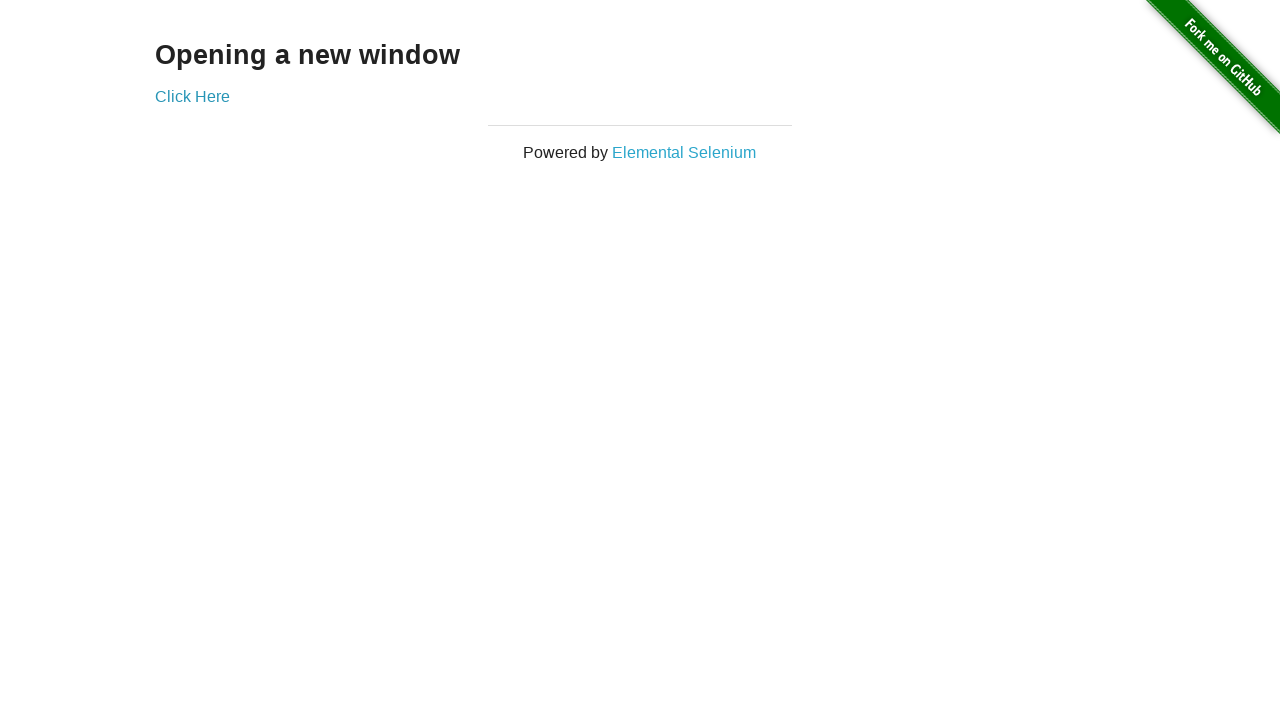

Retrieved heading text from new window
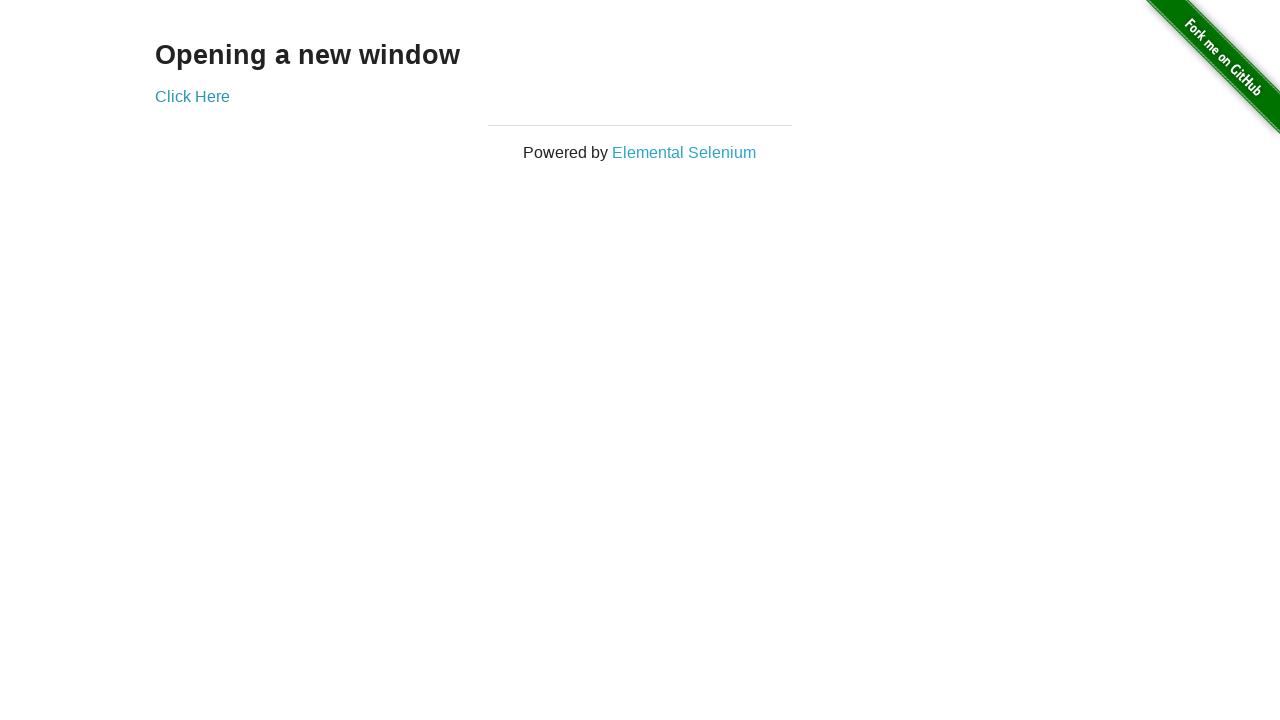

Retrieved heading text from original window
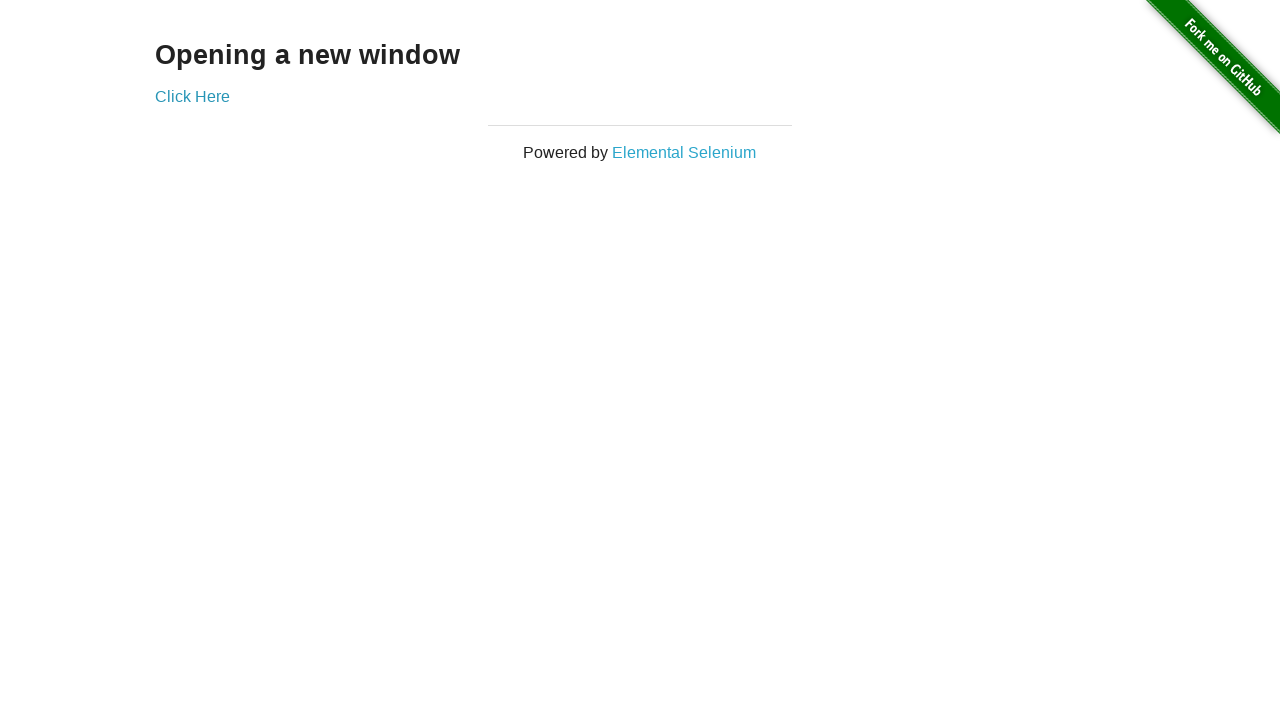

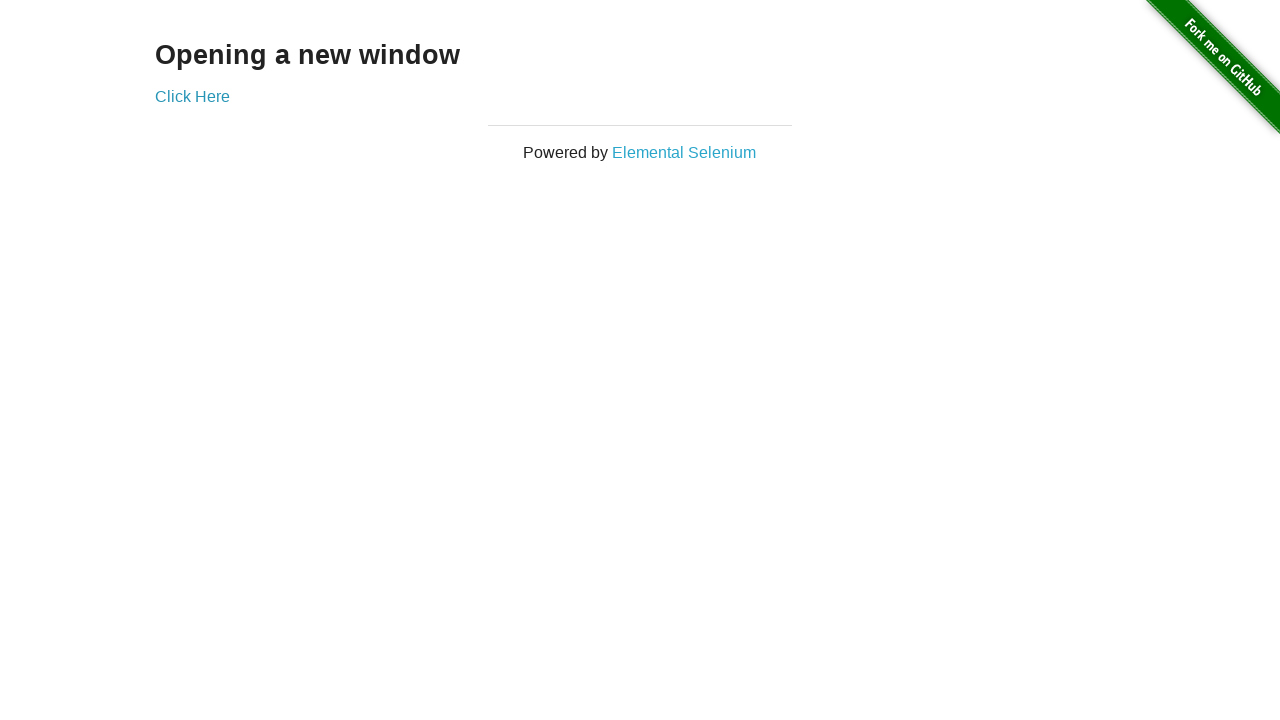